Tests clicking on a partial link text by finding and clicking the "Elemental Selenium" link at the bottom of the page using partial text matching.

Starting URL: https://the-internet.herokuapp.com/login

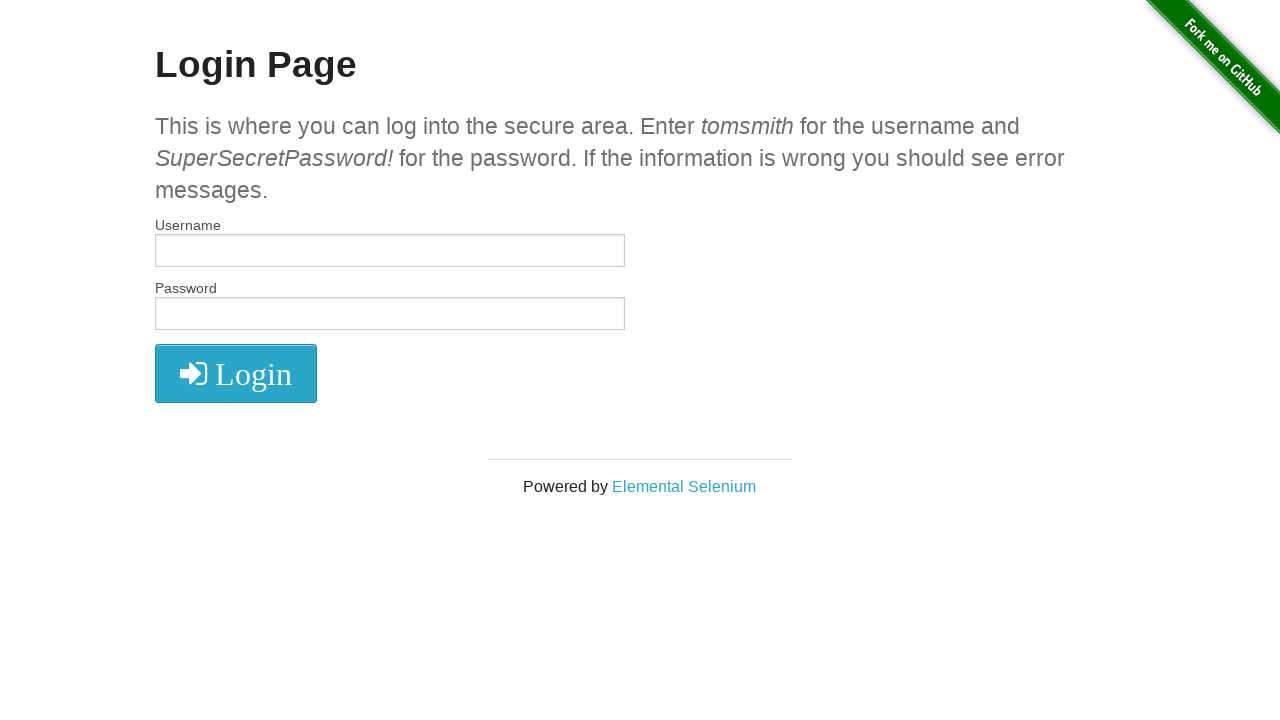

Clicked on 'Elemental Selenium' link using partial text matching at (684, 486) on a:has-text('Elemental')
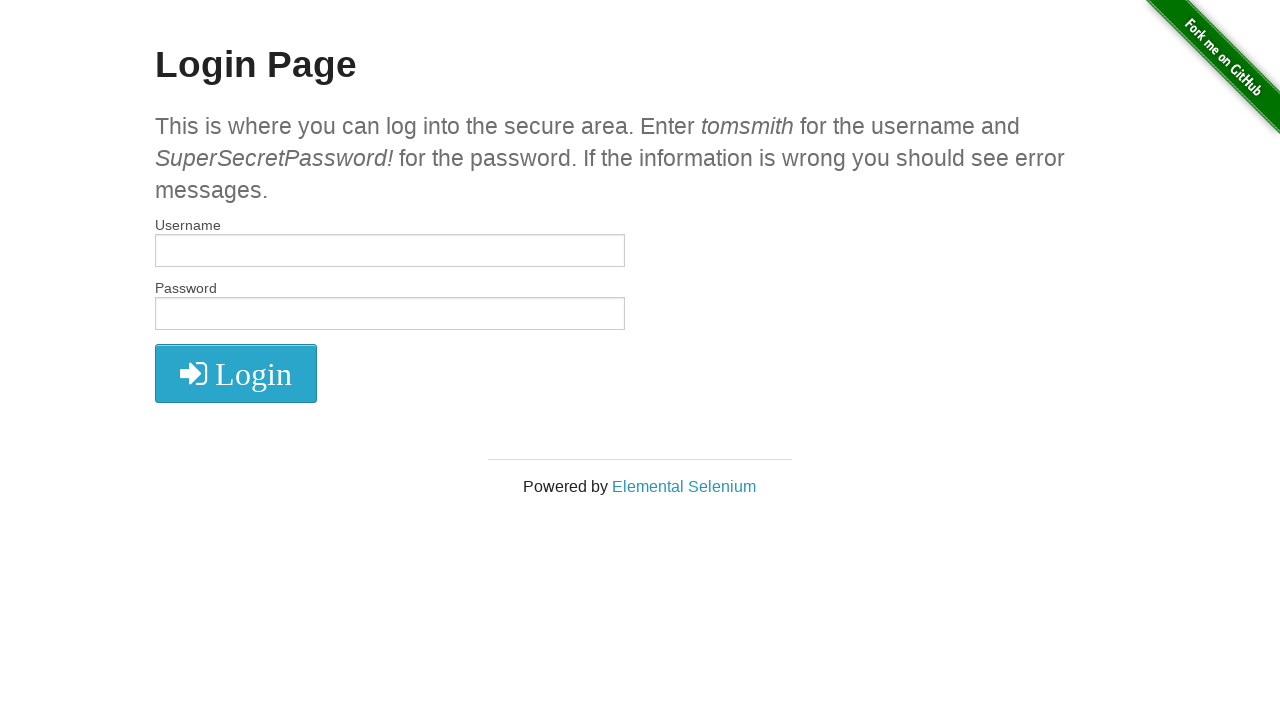

Waited for page to load after clicking Elemental Selenium link
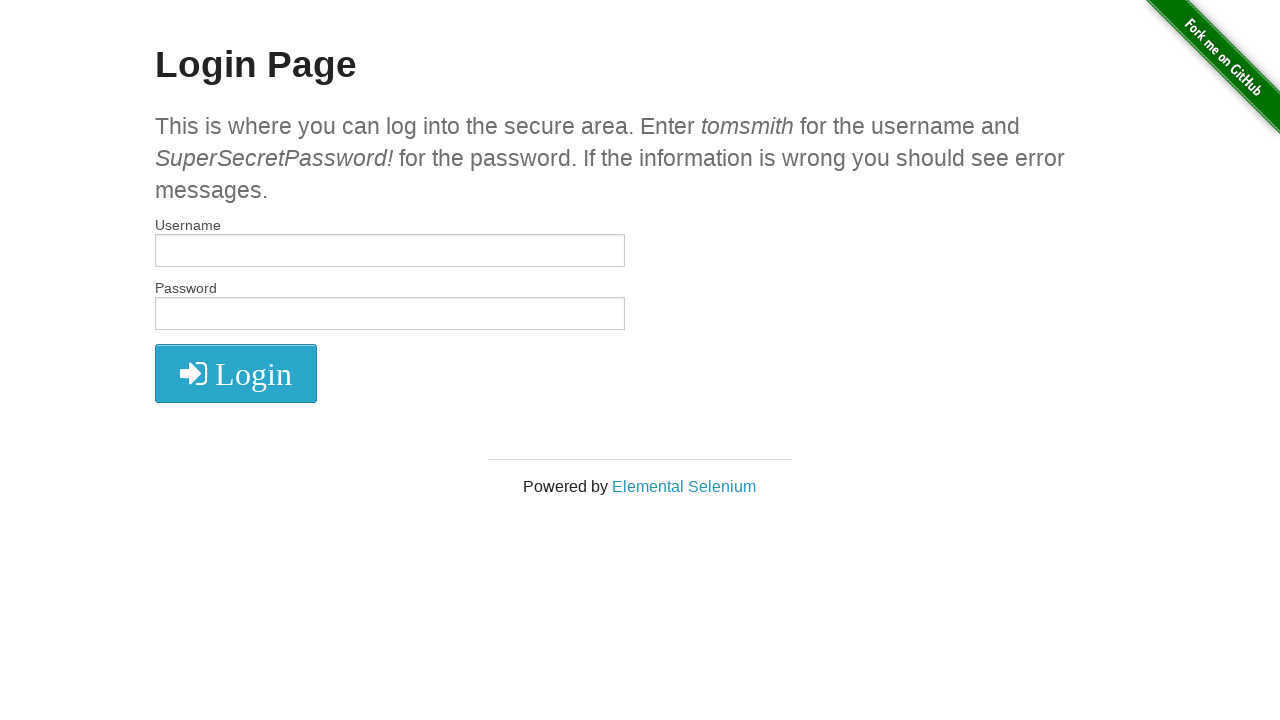

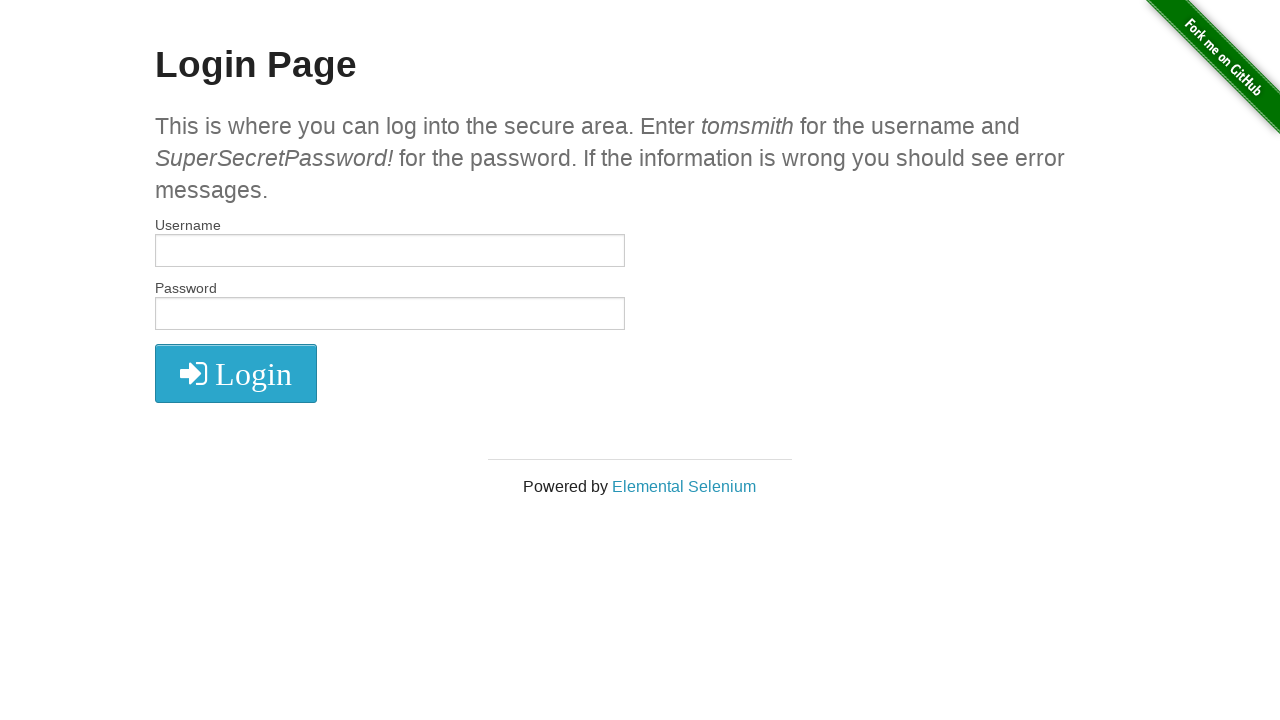